Tests keyboard actions by holding Shift key while typing text into a username field to produce uppercase text

Starting URL: https://demoqa.com/text-box

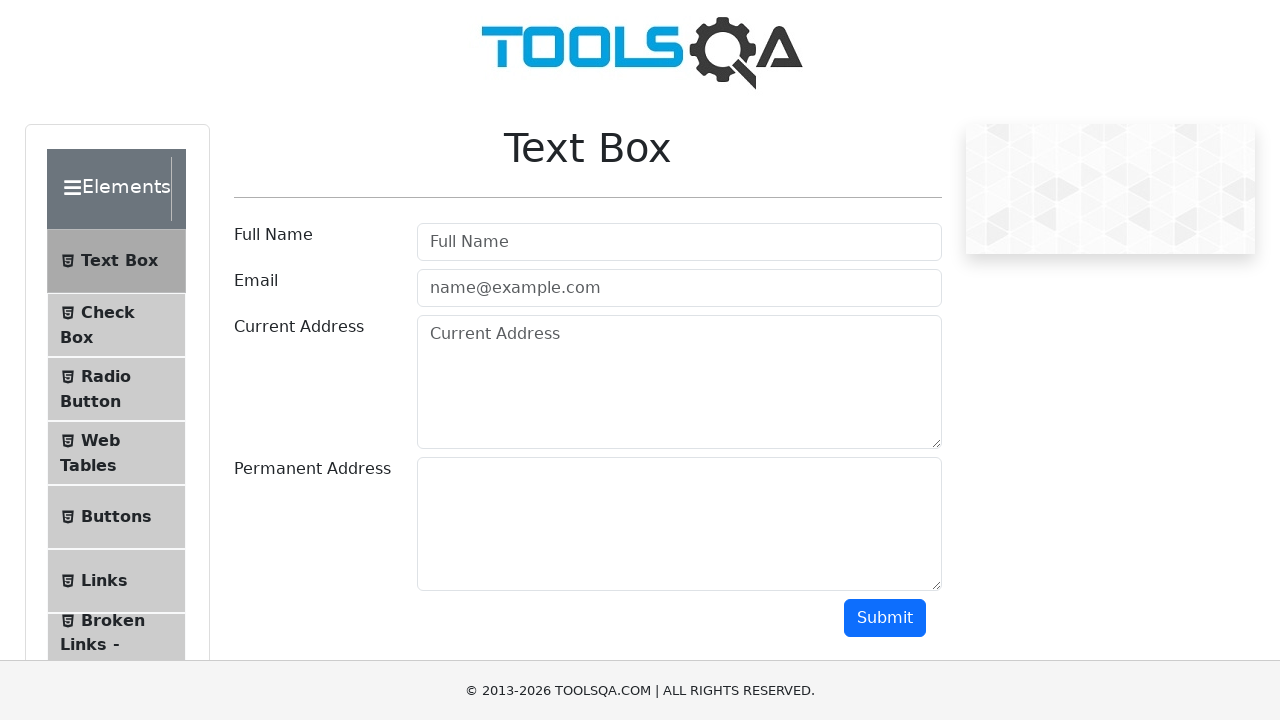

Located the username input field
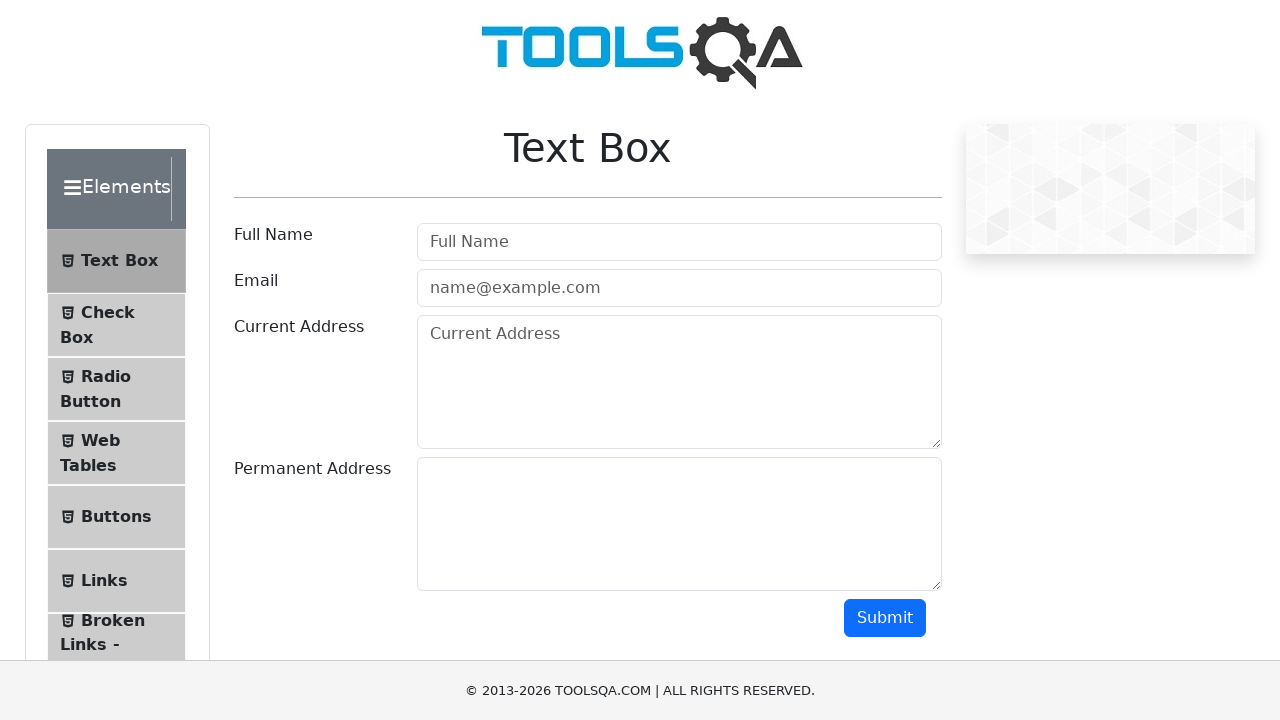

Filled username field with 'RAVI' in uppercase on #userName
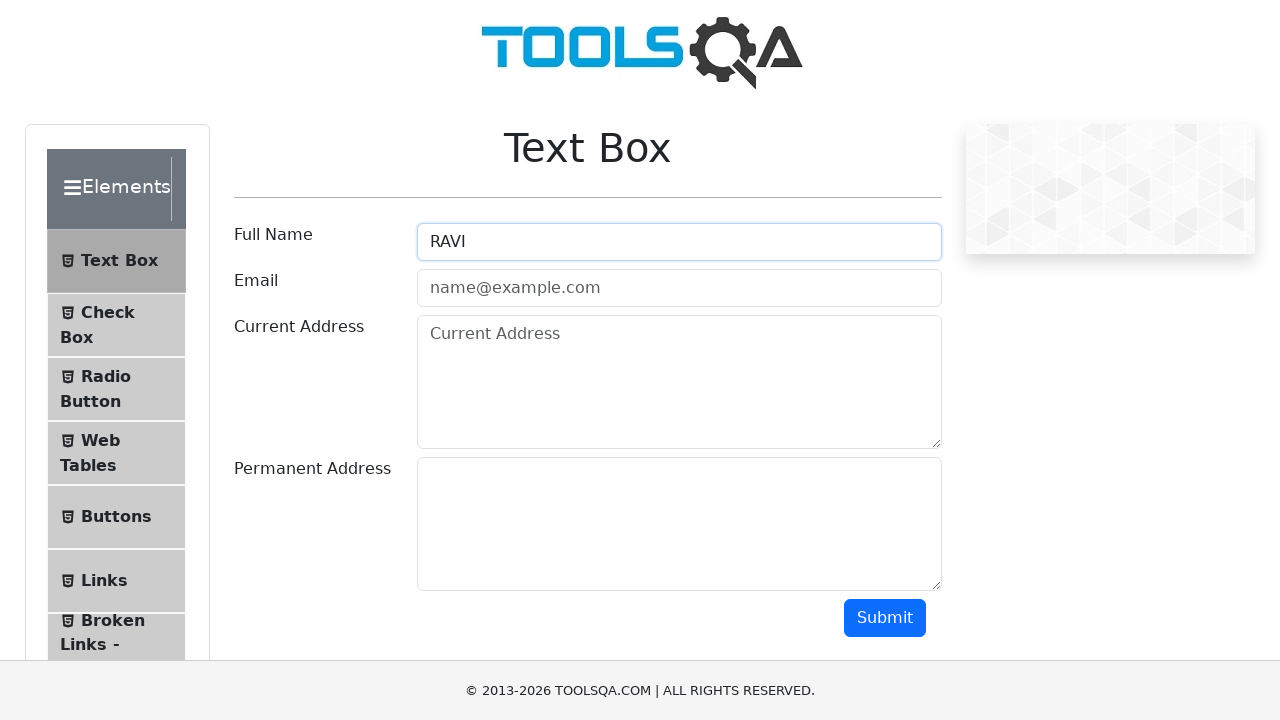

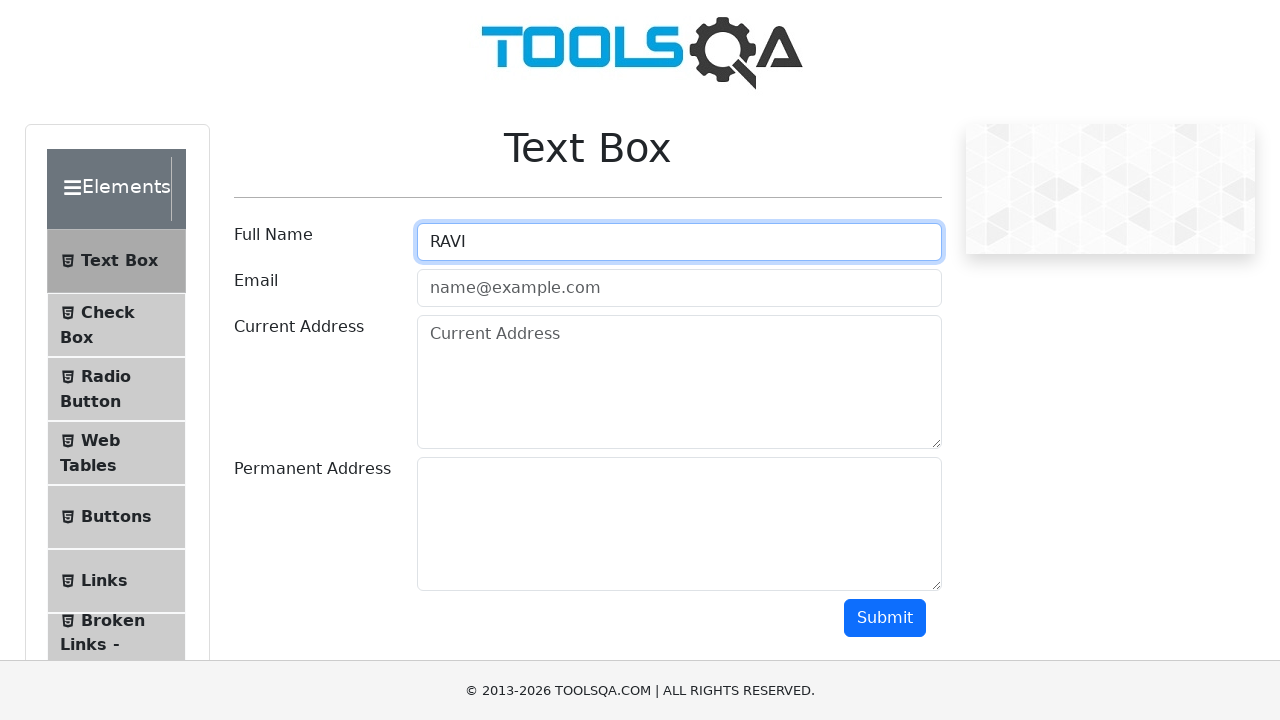